Tests dropdown functionality by selecting a date (December 1st, 1933) from year/month/day dropdowns, selecting multiple states from a state dropdown, and clicking a non-select dropdown to navigate to Facebook.

Starting URL: https://practice.cydeo.com/dropdown

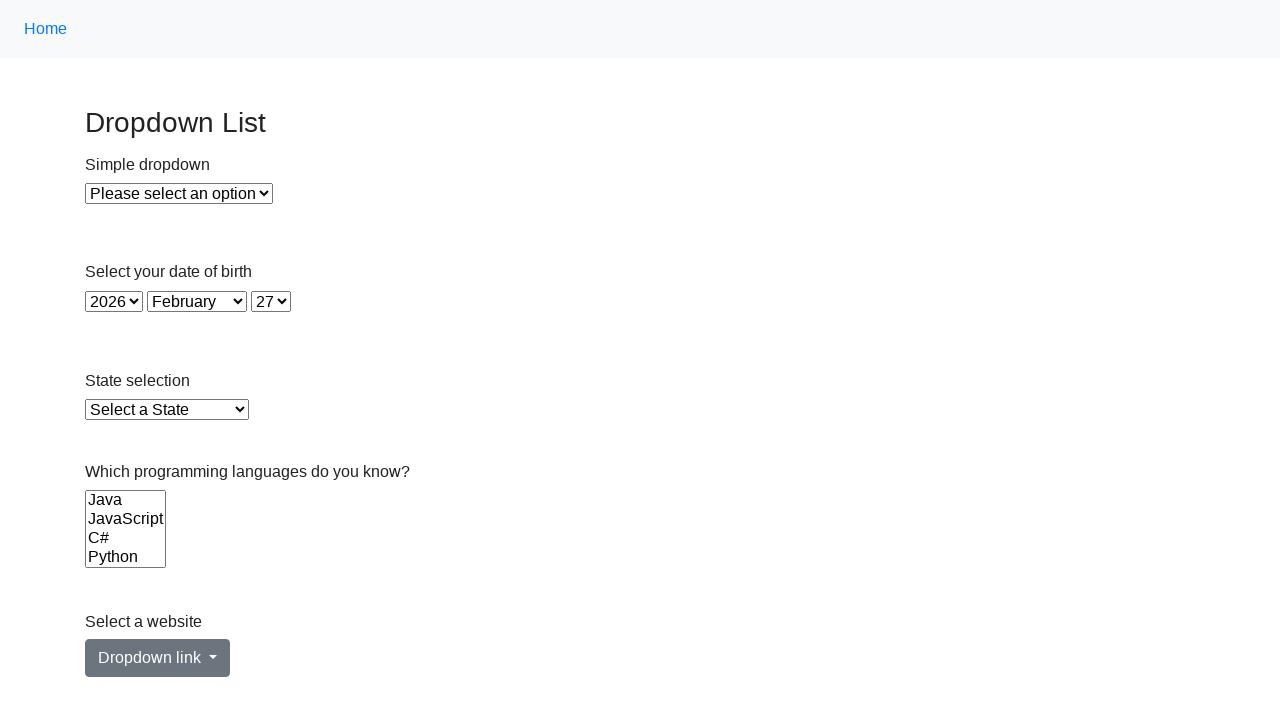

Selected year 1933 from year dropdown on #year
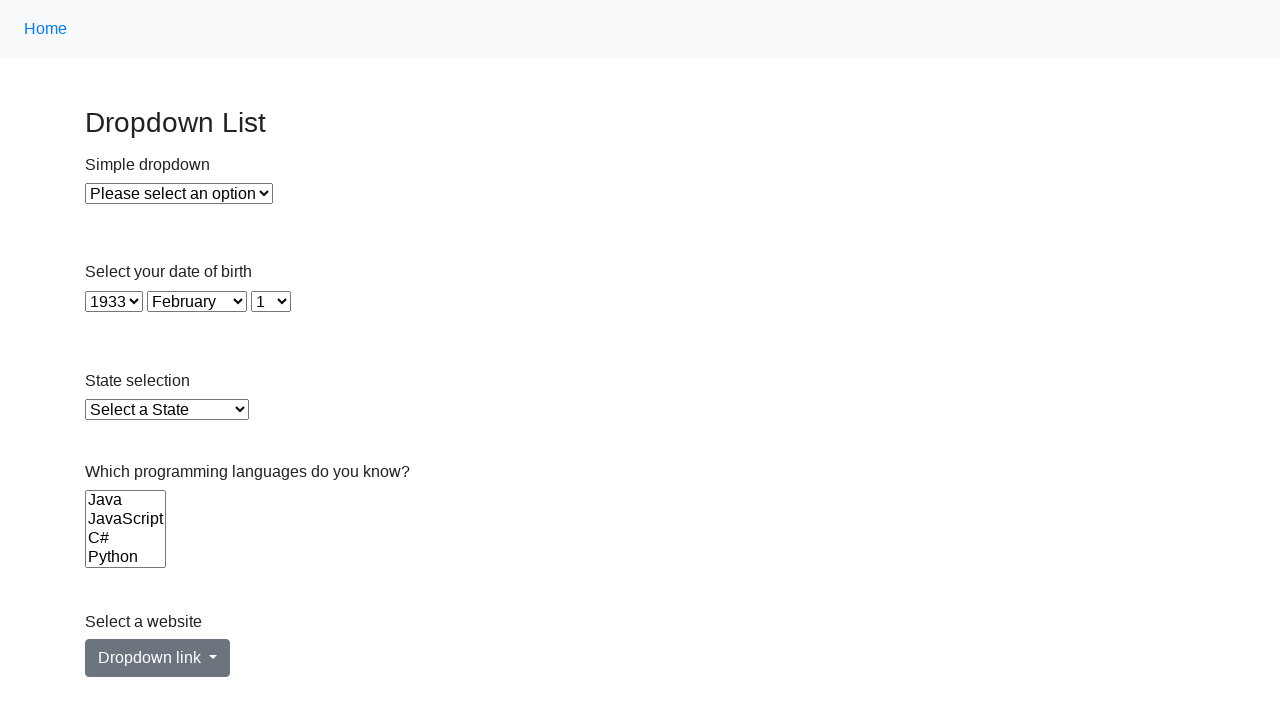

Selected day 1 from day dropdown using index on #day
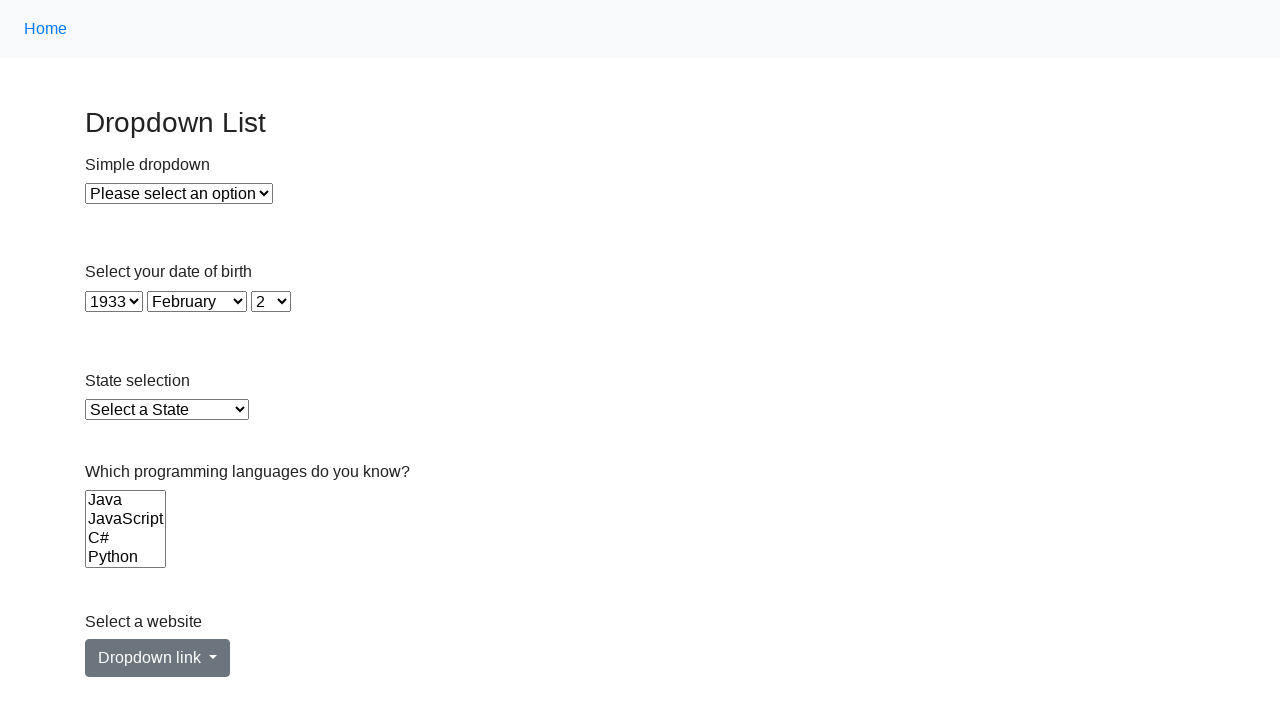

Selected December (value 11) from month dropdown on #month
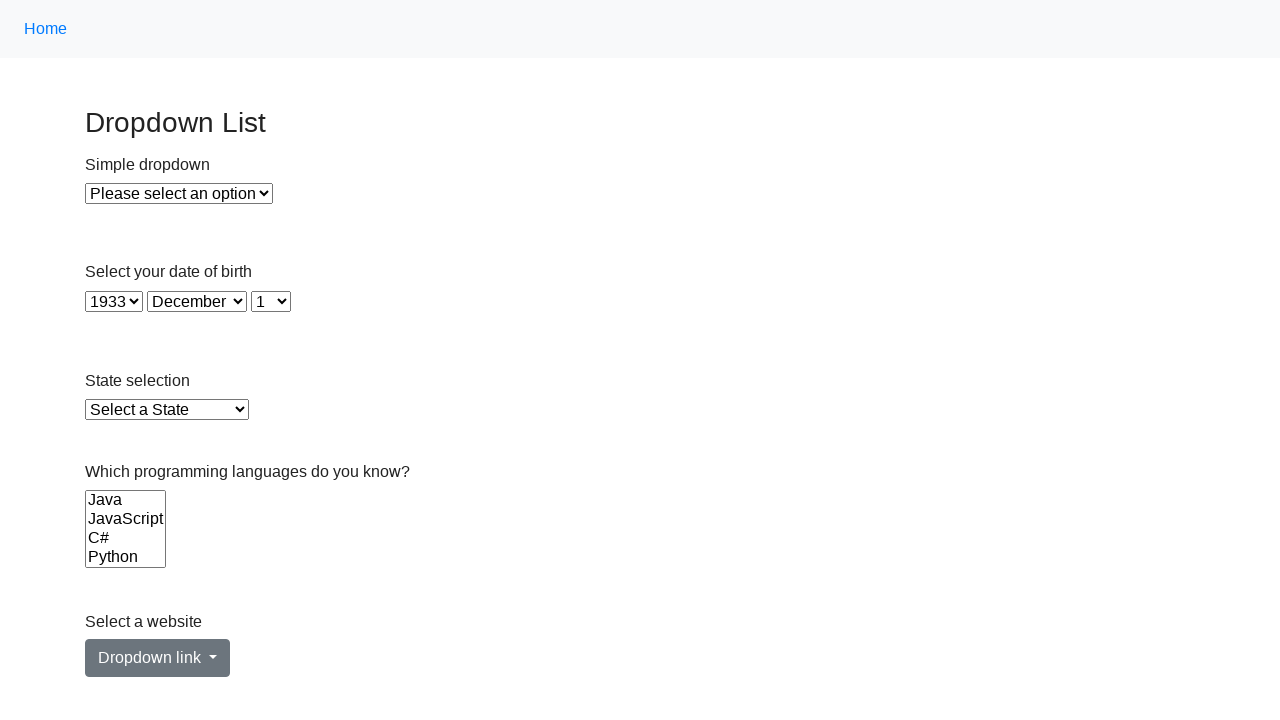

Retrieved selected year value from dropdown
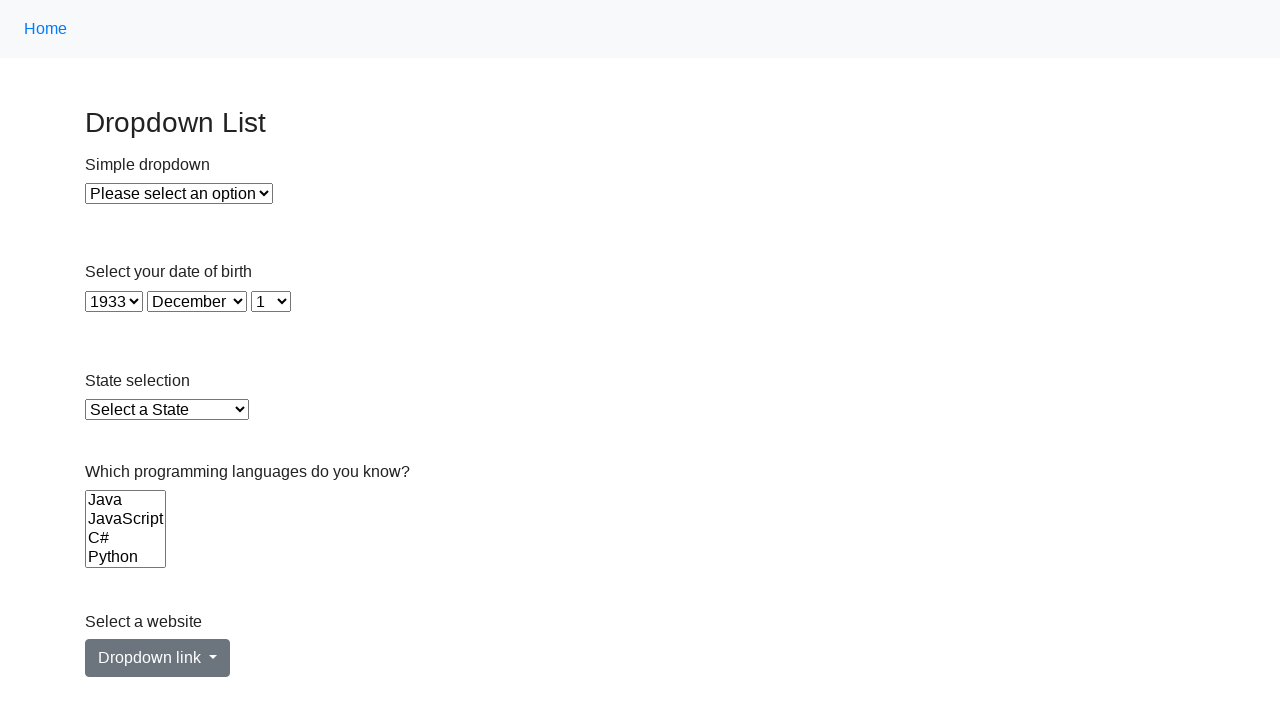

Verified that year 1933 was correctly selected
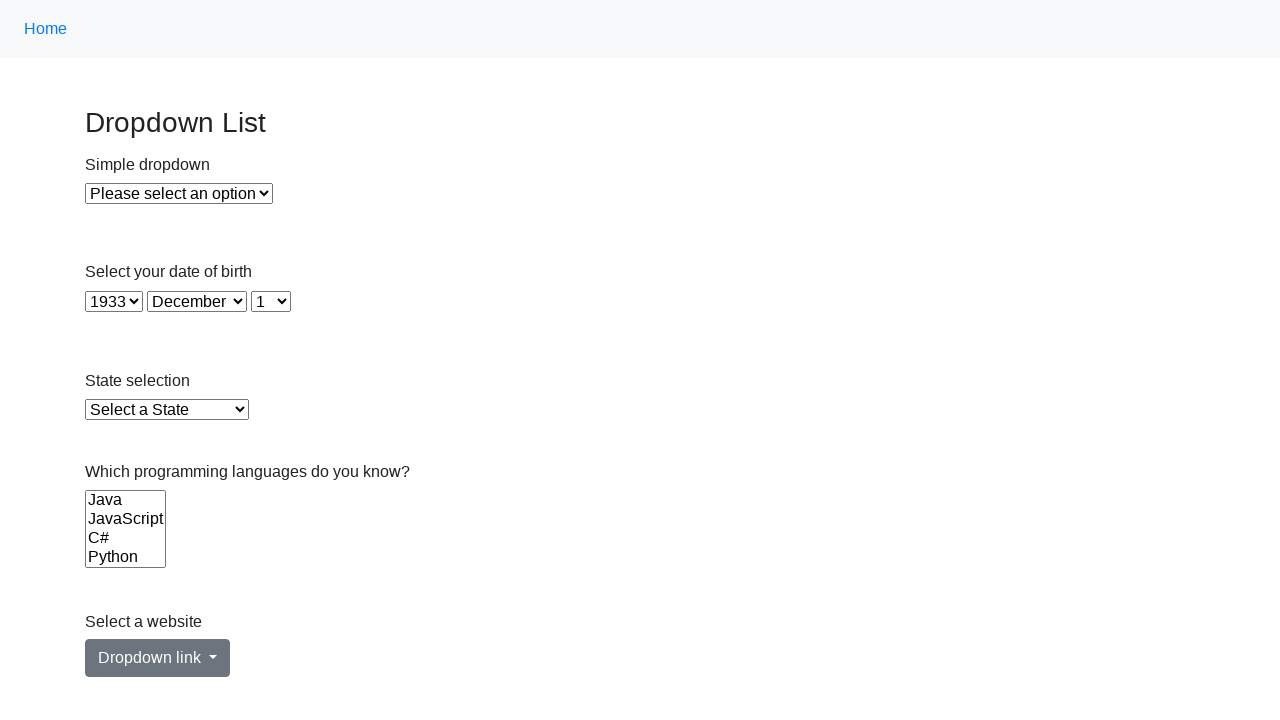

Selected Illinois from state dropdown by value on #state
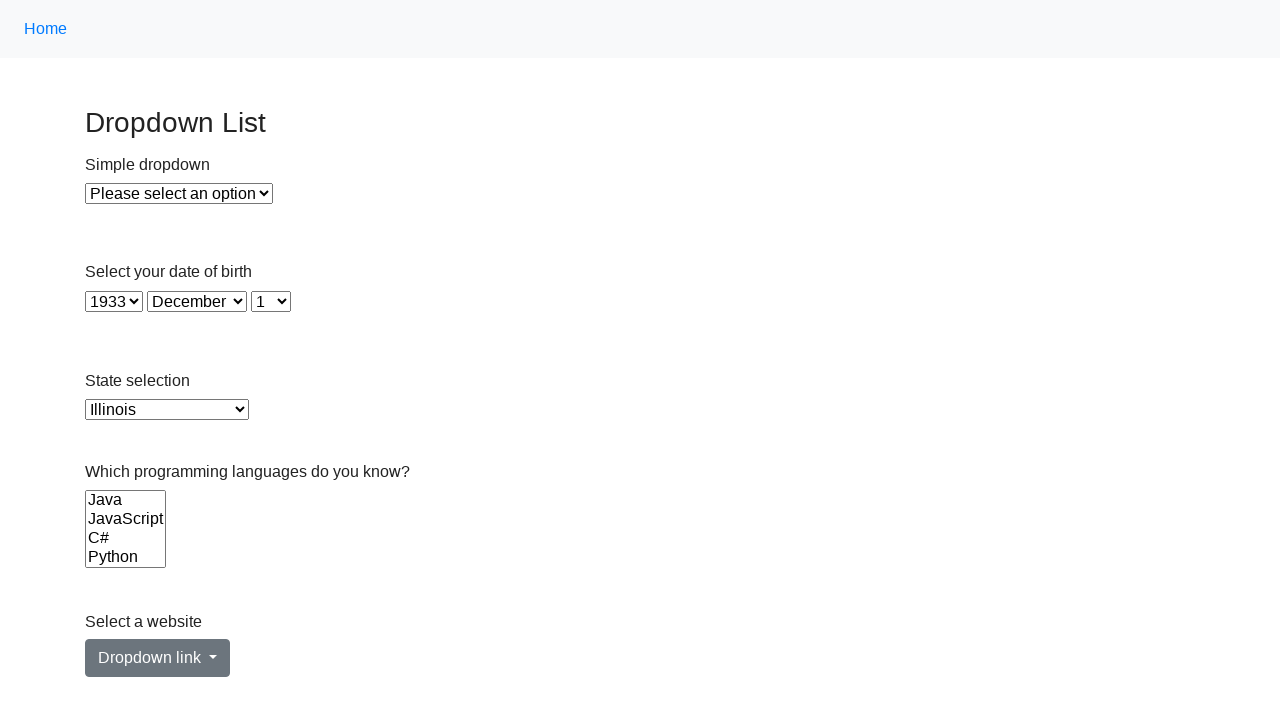

Selected Virginia from state dropdown by visible text on #state
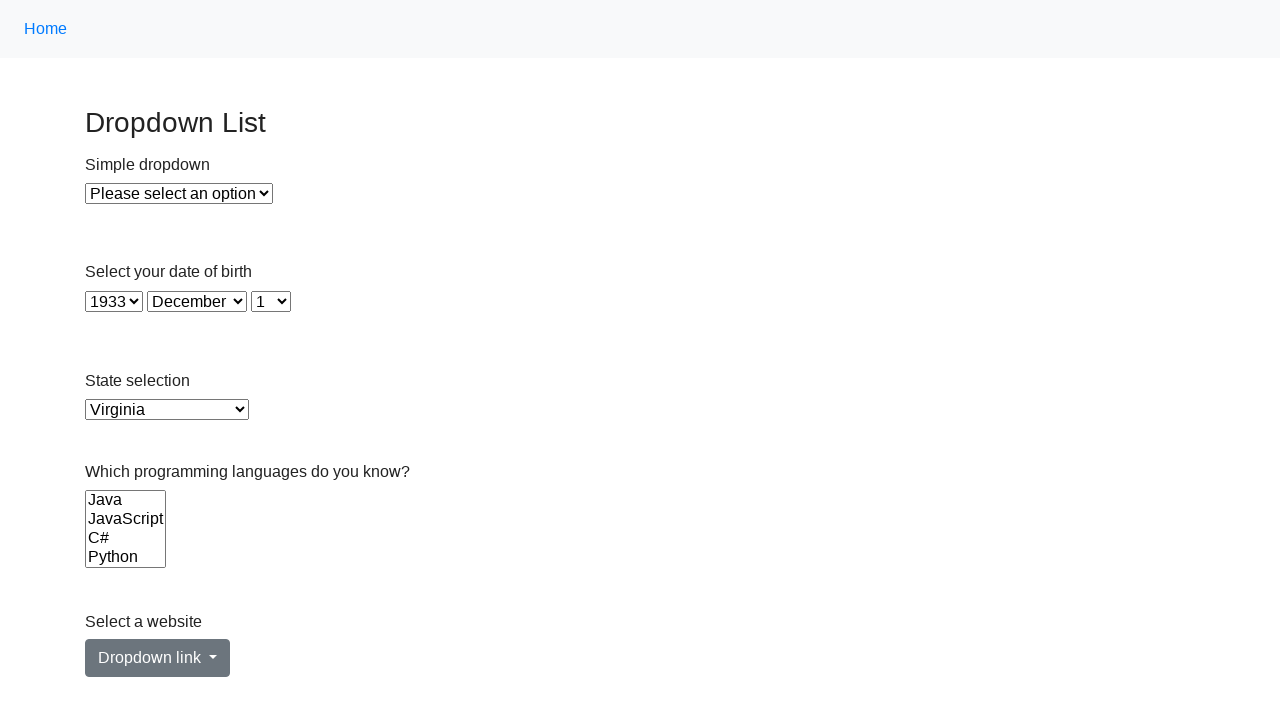

Selected California from state dropdown by index on #state
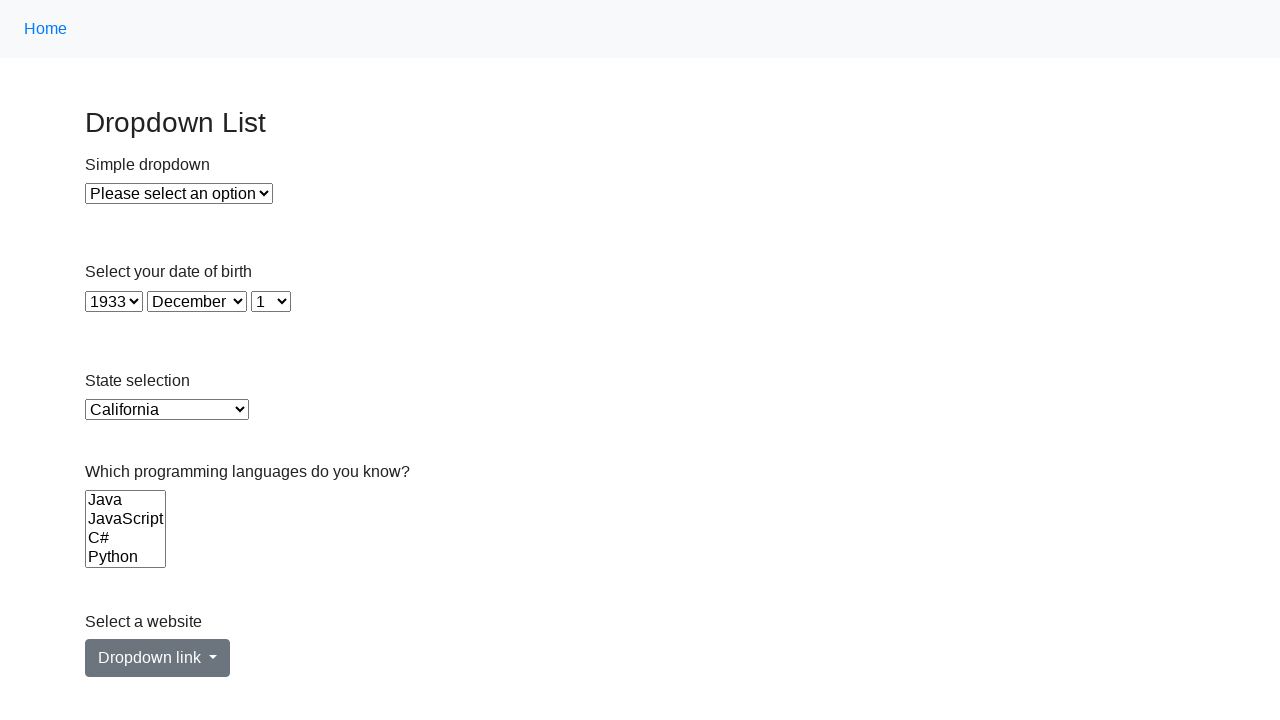

Clicked on non-select dropdown menu at (158, 658) on #dropdownMenuLink
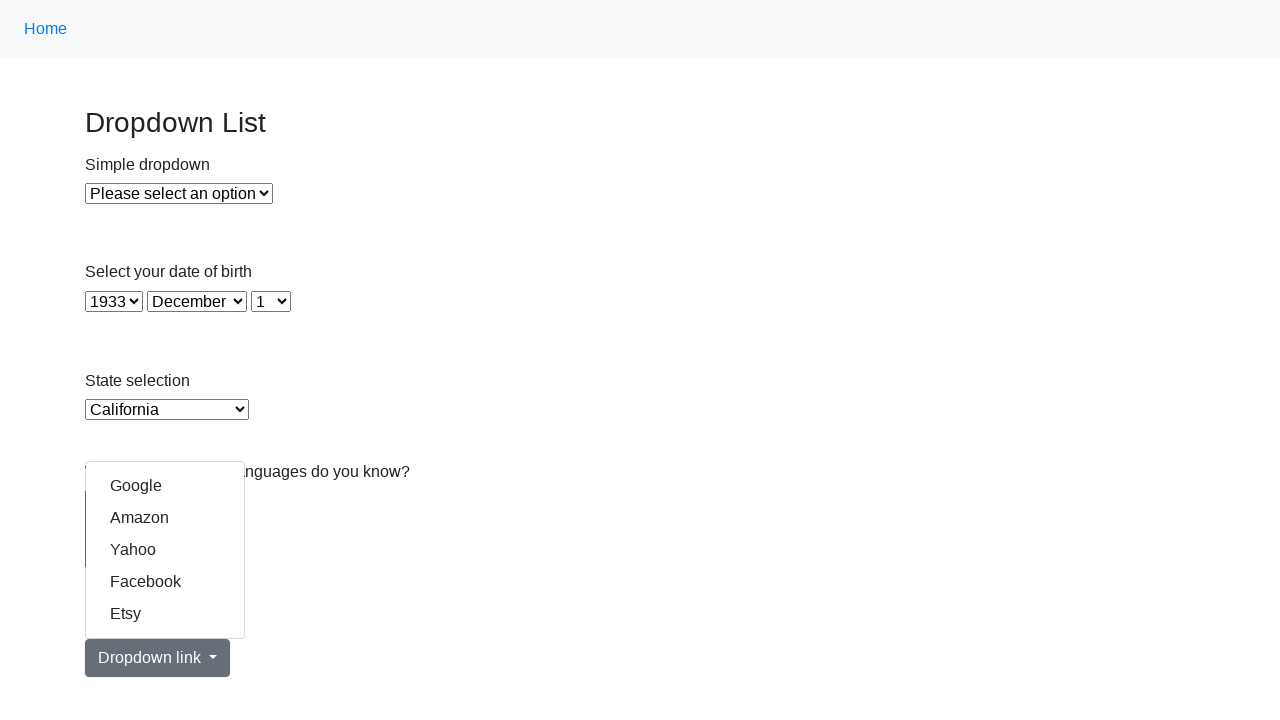

Clicked on Facebook option from dropdown menu (4th item) at (165, 582) on (//*[@class='dropdown-item'])[4]
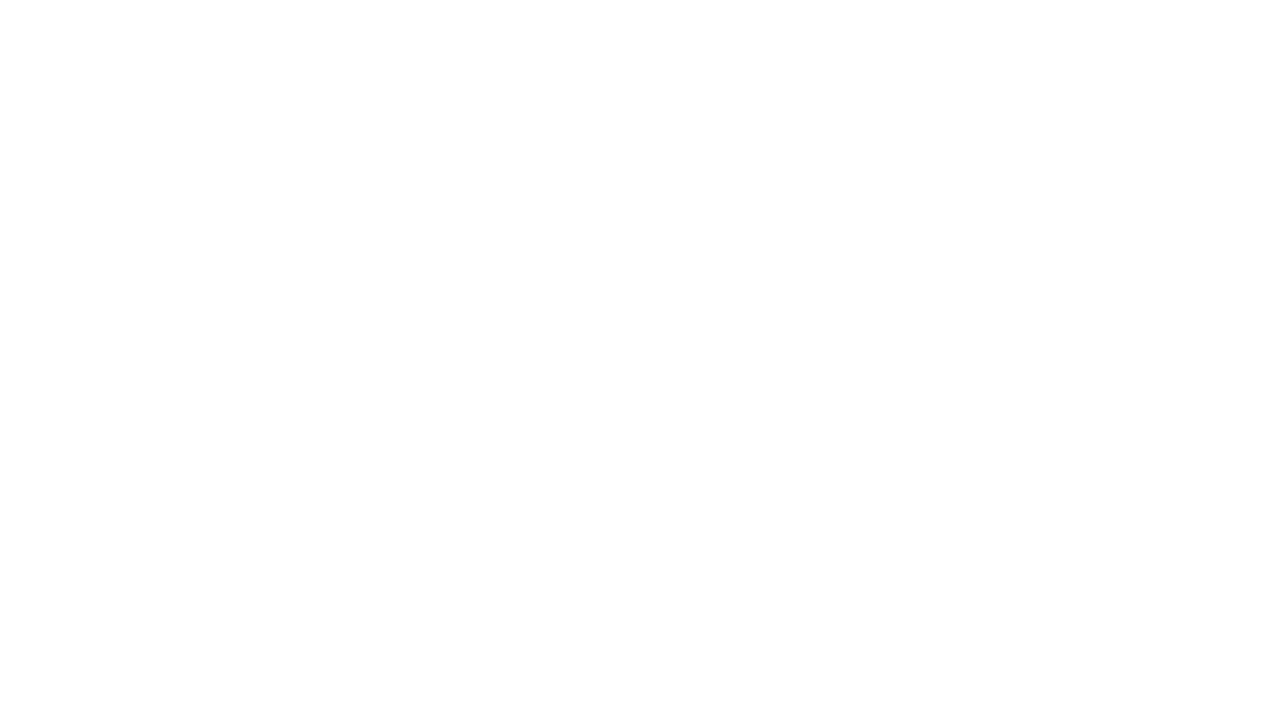

Waited for page to fully load after navigation to Facebook
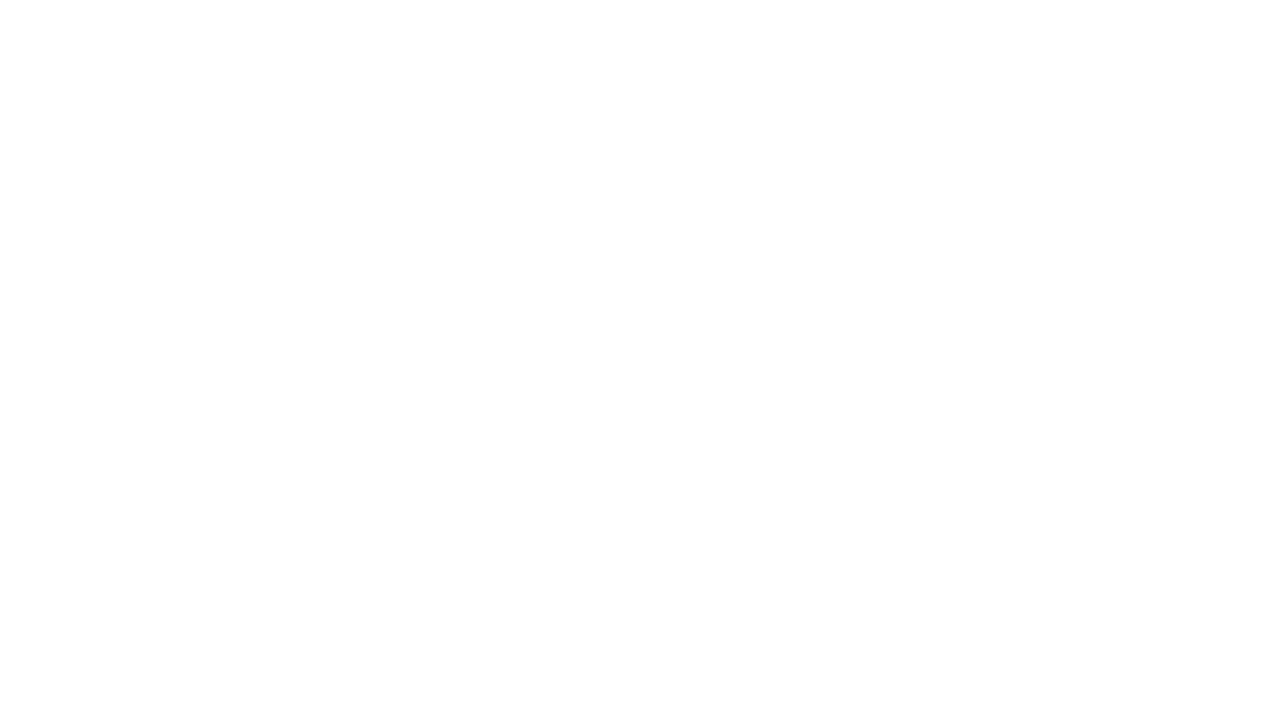

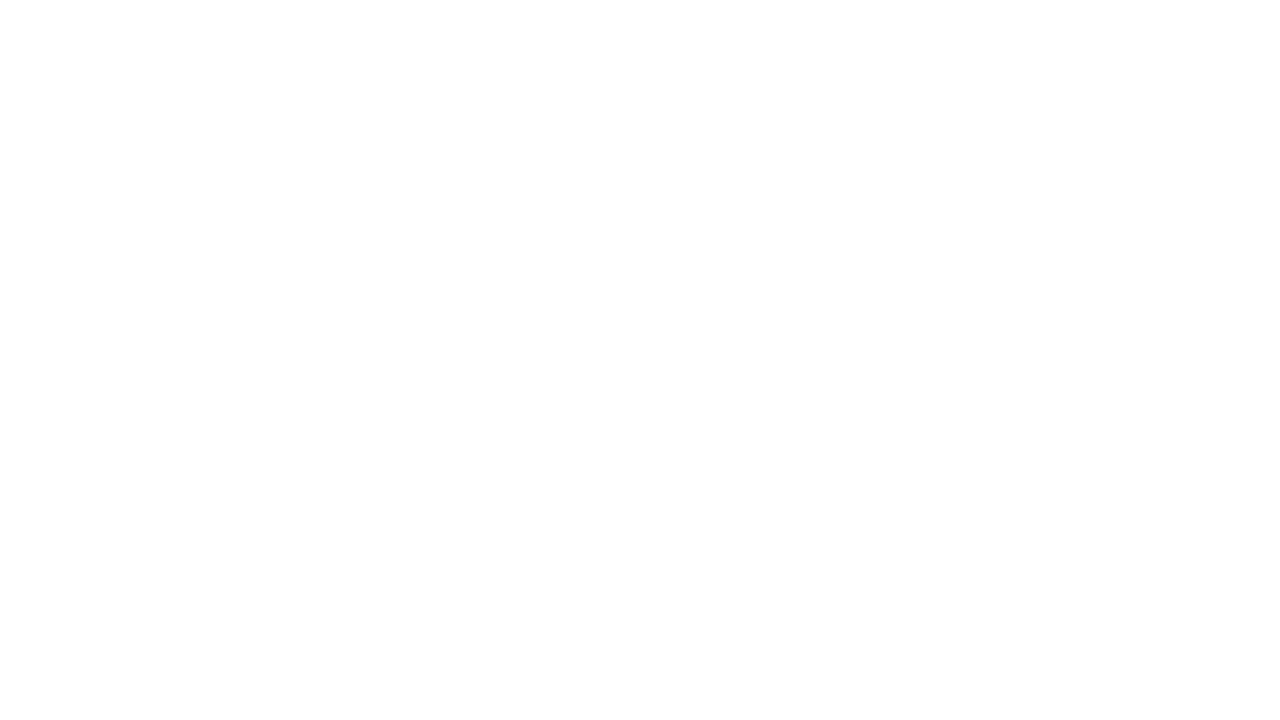